Tests JavaScript Alert handling by clicking a button to trigger an alert and accepting it

Starting URL: https://the-internet.herokuapp.com/javascript_alerts

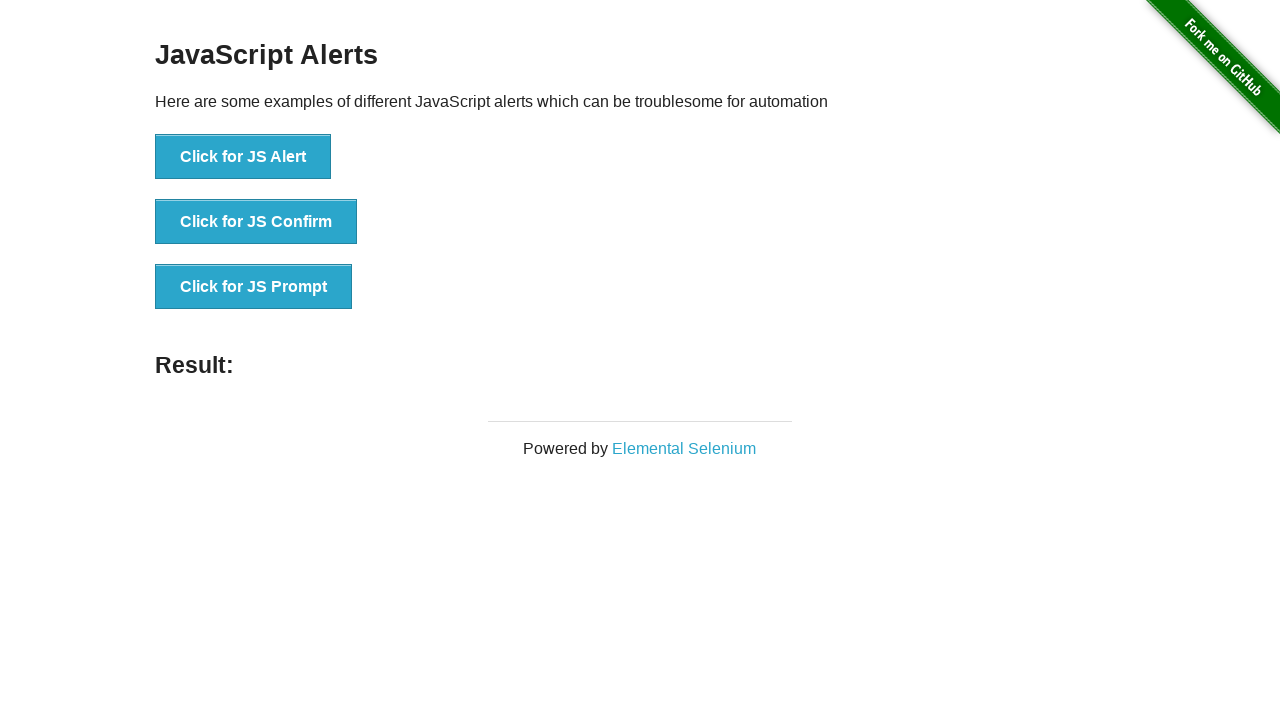

Clicked button to trigger JavaScript alert at (243, 157) on xpath=//button[text()='Click for JS Alert']
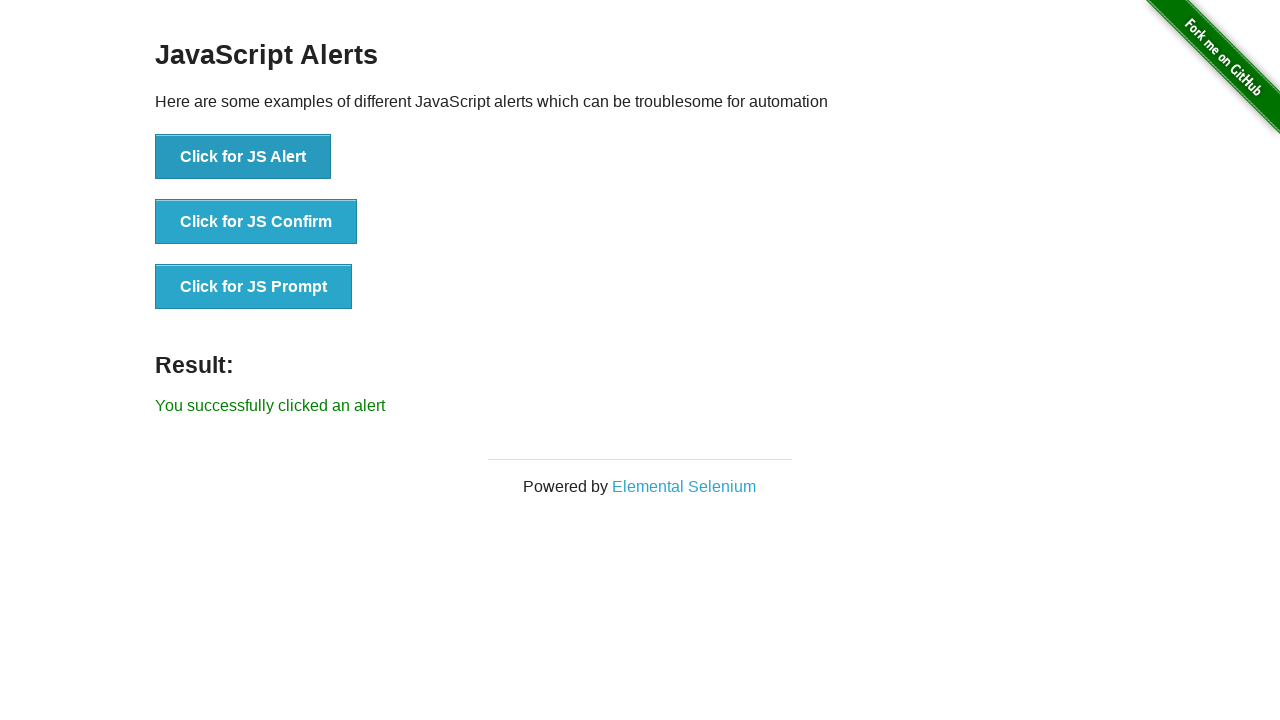

Set up dialog handler to accept alerts
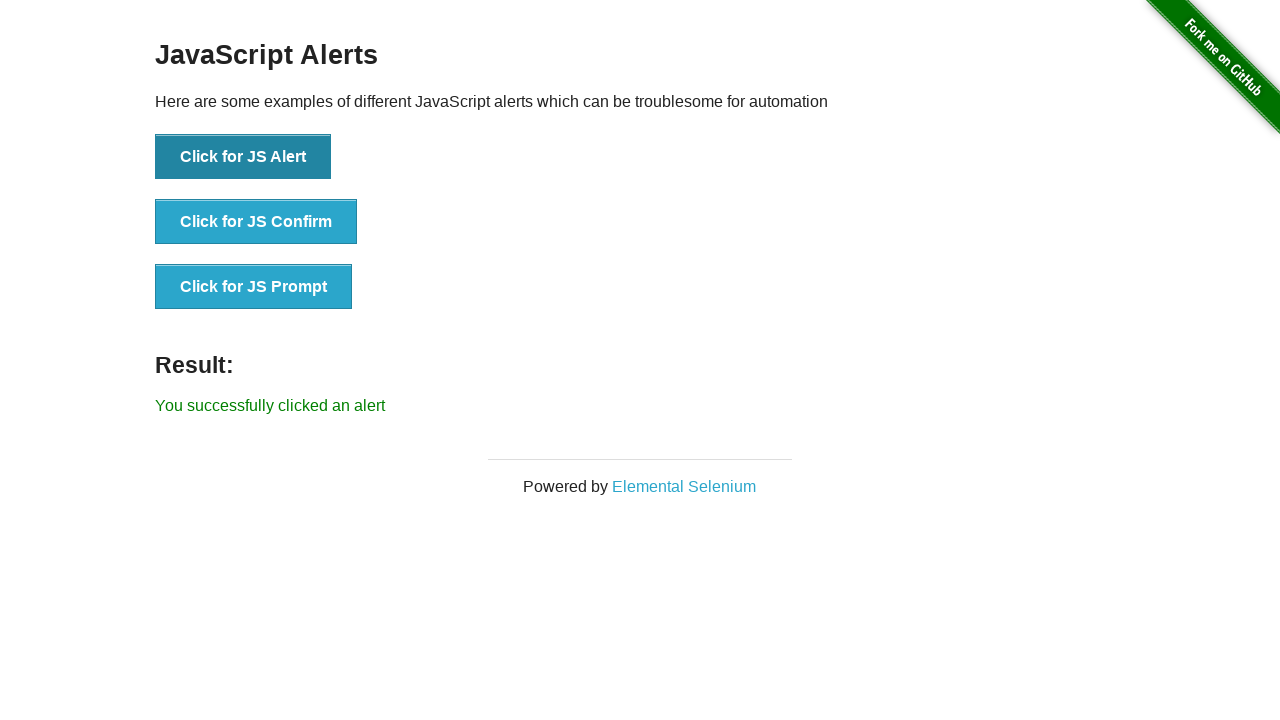

Alert was accepted and result element appeared
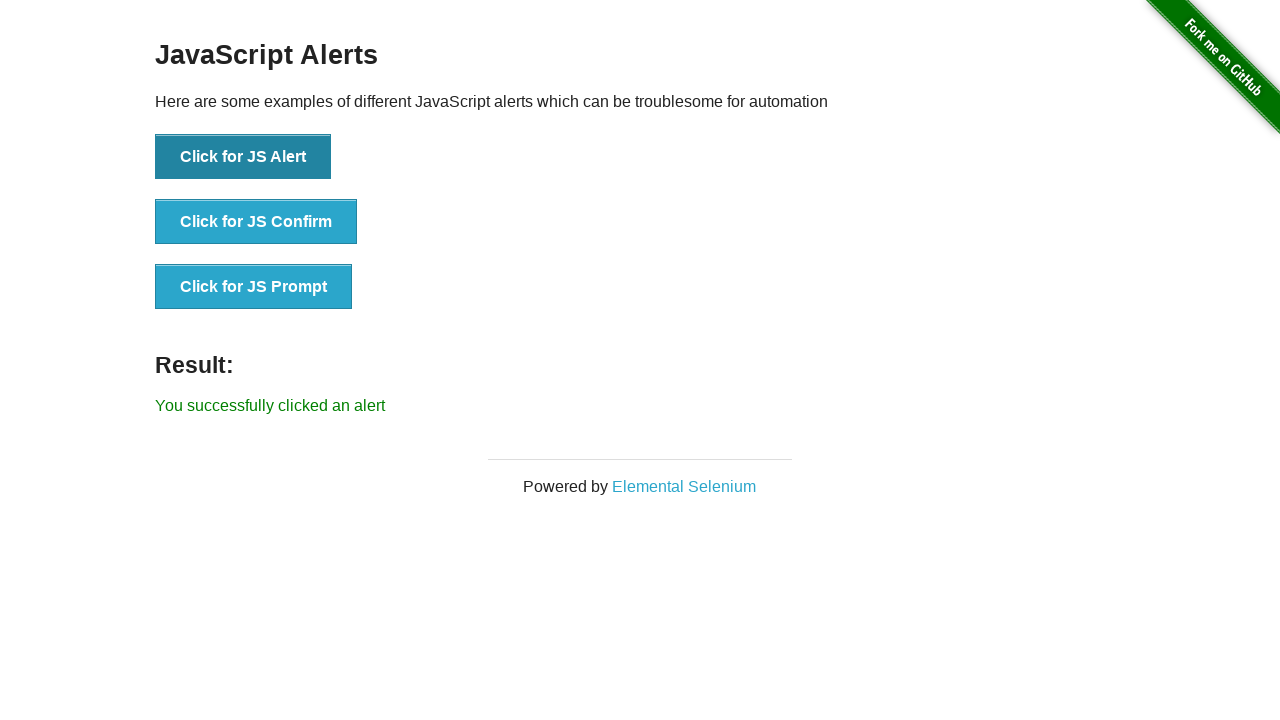

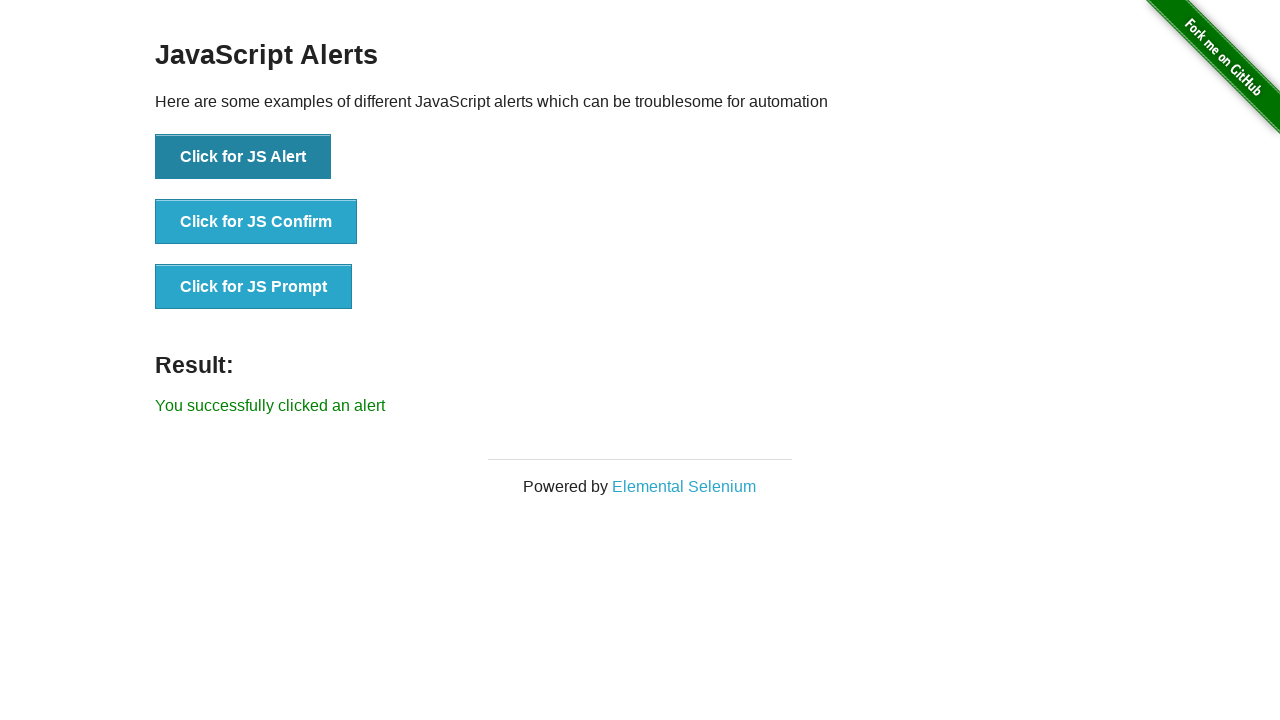